Tests jQuery UI datepicker functionality by selecting a specific date from the calendar widget

Starting URL: https://jqueryui.com/datepicker/

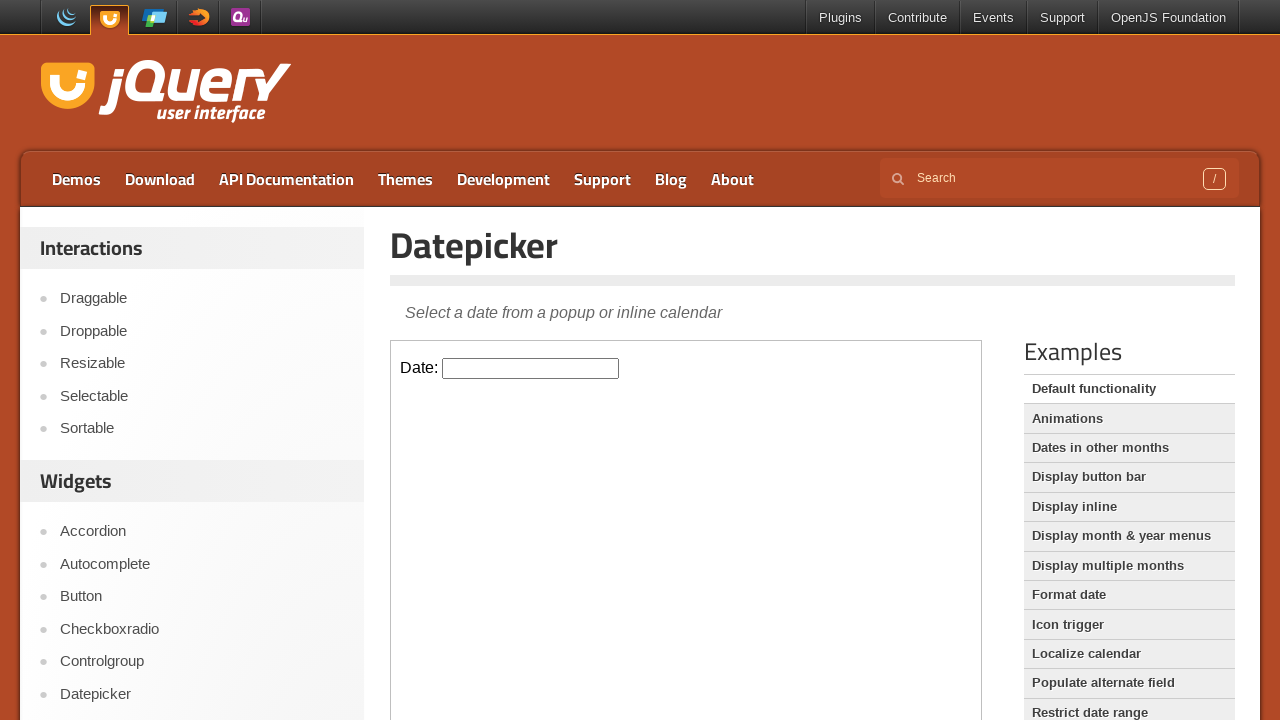

Clicked datepicker input field in iframe at (531, 368) on iframe >> nth=0 >> internal:control=enter-frame >> #datepicker
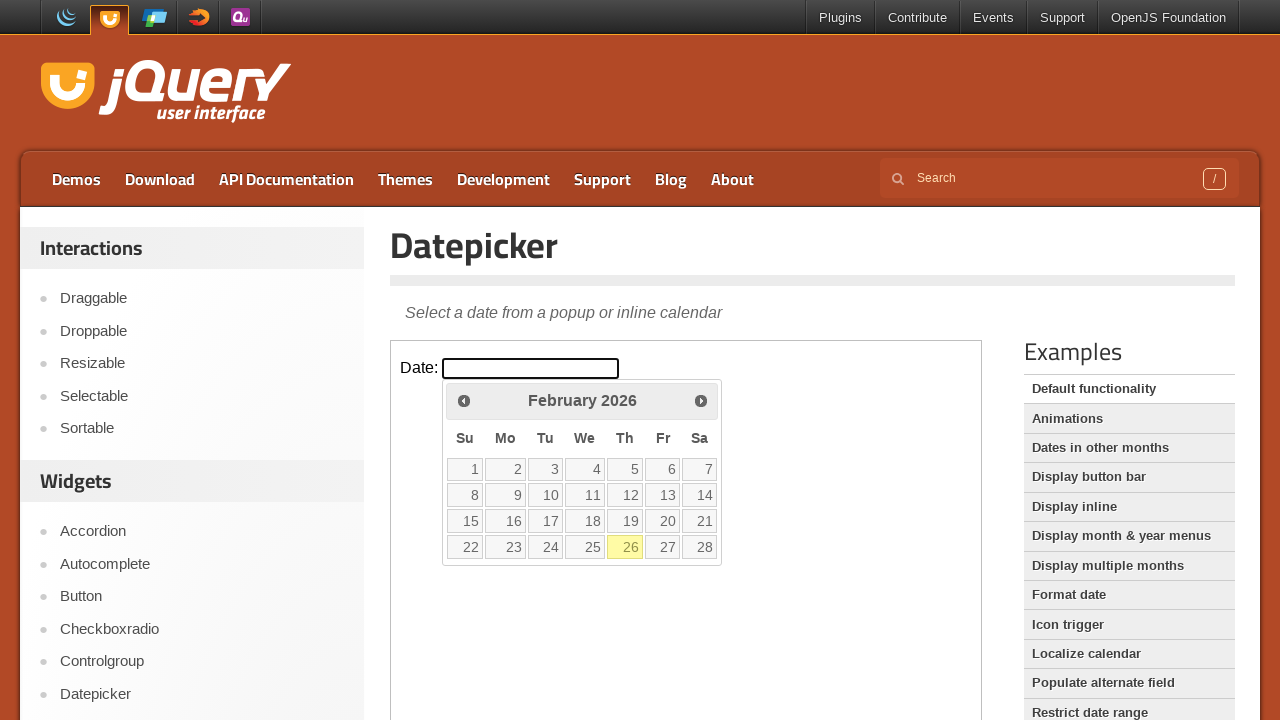

Retrieved current month/year from datepicker: February 2026
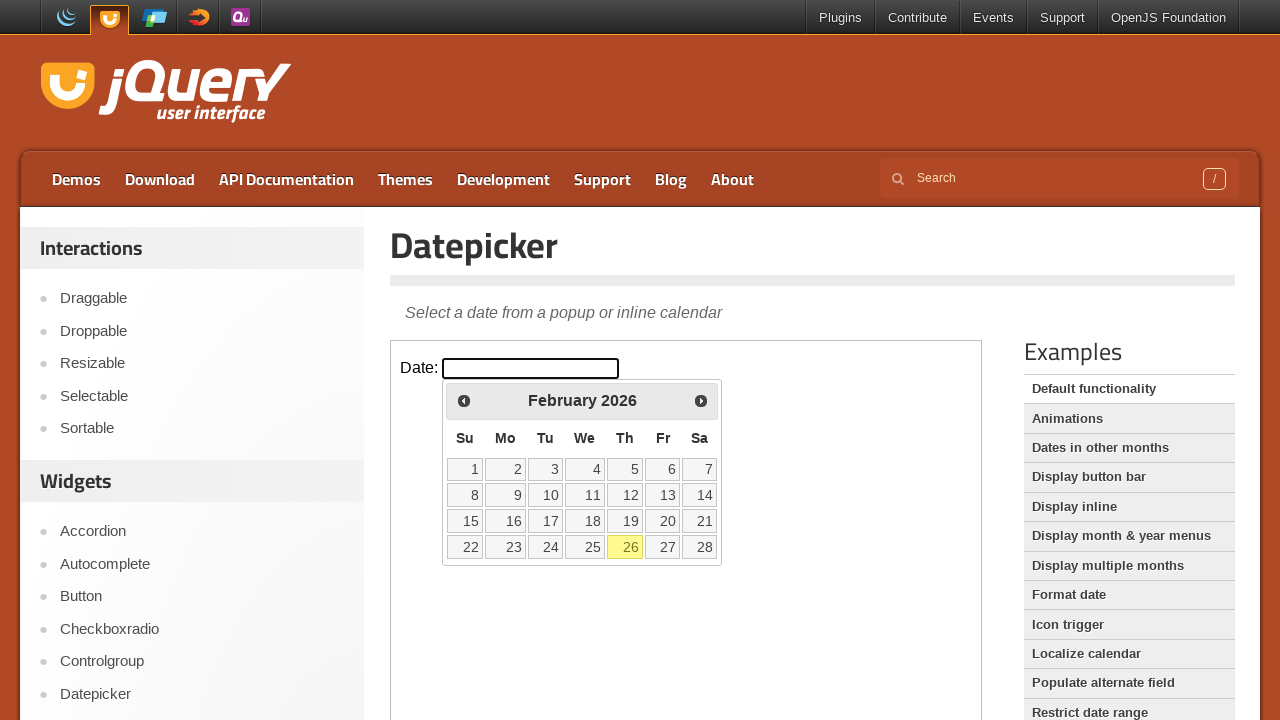

Clicked Prev button to navigate backward (iteration 1 of 23) at (464, 400) on iframe >> nth=0 >> internal:control=enter-frame >> xpath=//span[text()='Prev']
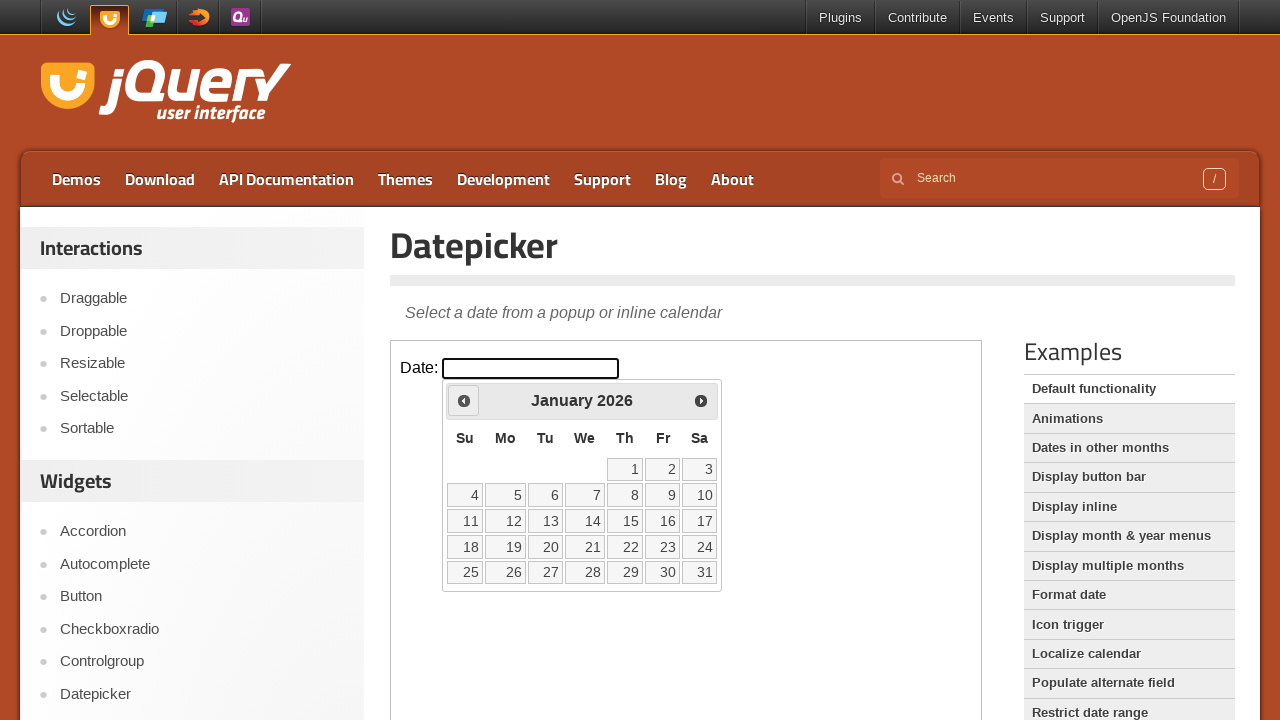

Clicked Prev button to navigate backward (iteration 2 of 23) at (464, 400) on iframe >> nth=0 >> internal:control=enter-frame >> xpath=//span[text()='Prev']
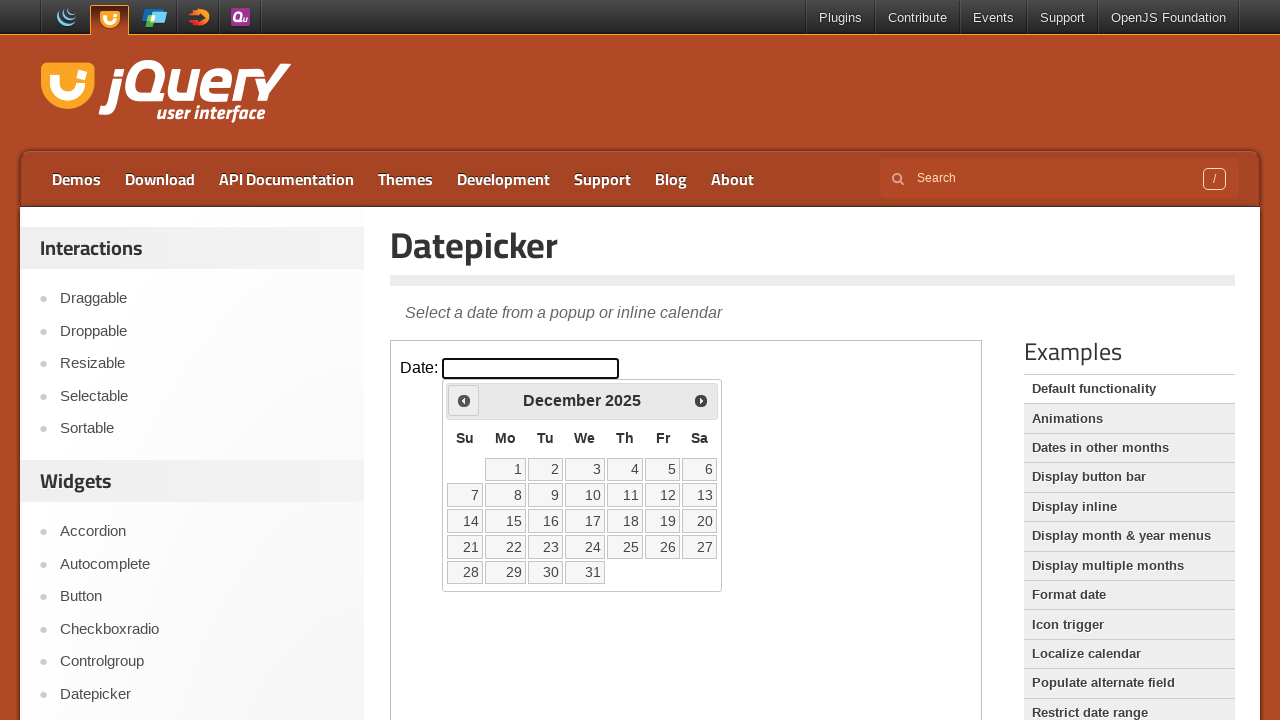

Clicked Prev button to navigate backward (iteration 3 of 23) at (464, 400) on iframe >> nth=0 >> internal:control=enter-frame >> xpath=//span[text()='Prev']
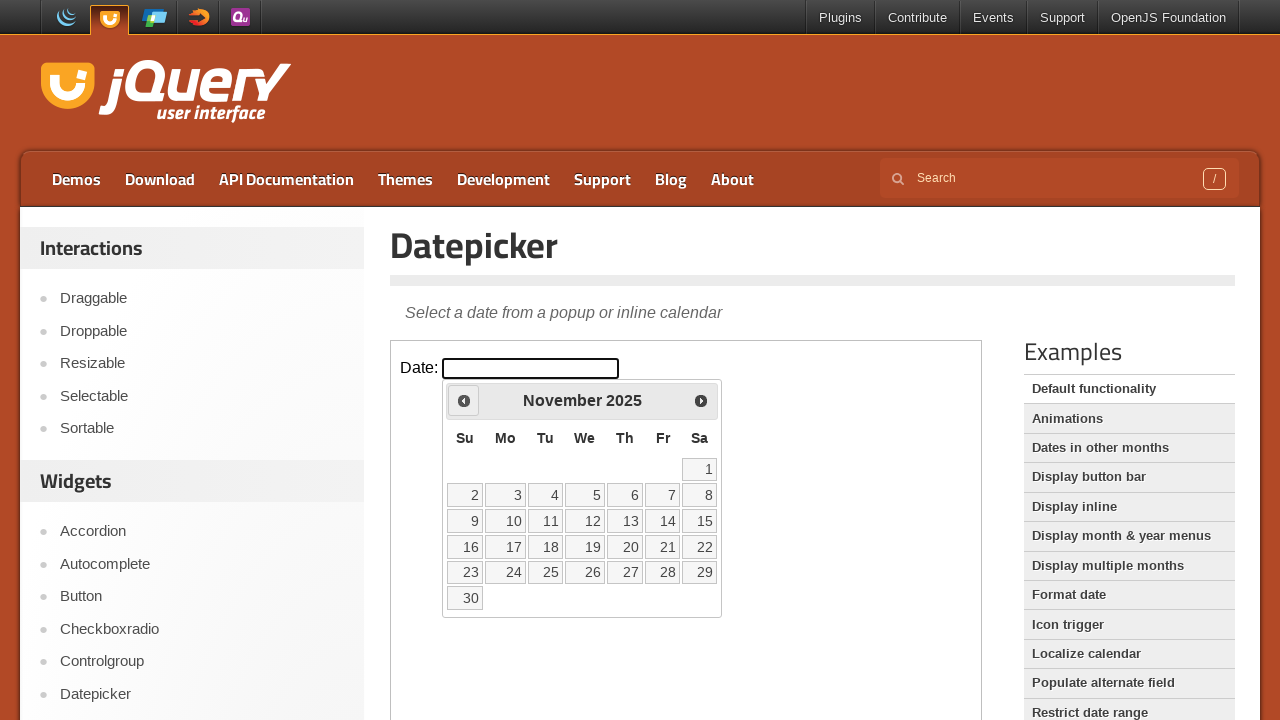

Clicked Prev button to navigate backward (iteration 4 of 23) at (464, 400) on iframe >> nth=0 >> internal:control=enter-frame >> xpath=//span[text()='Prev']
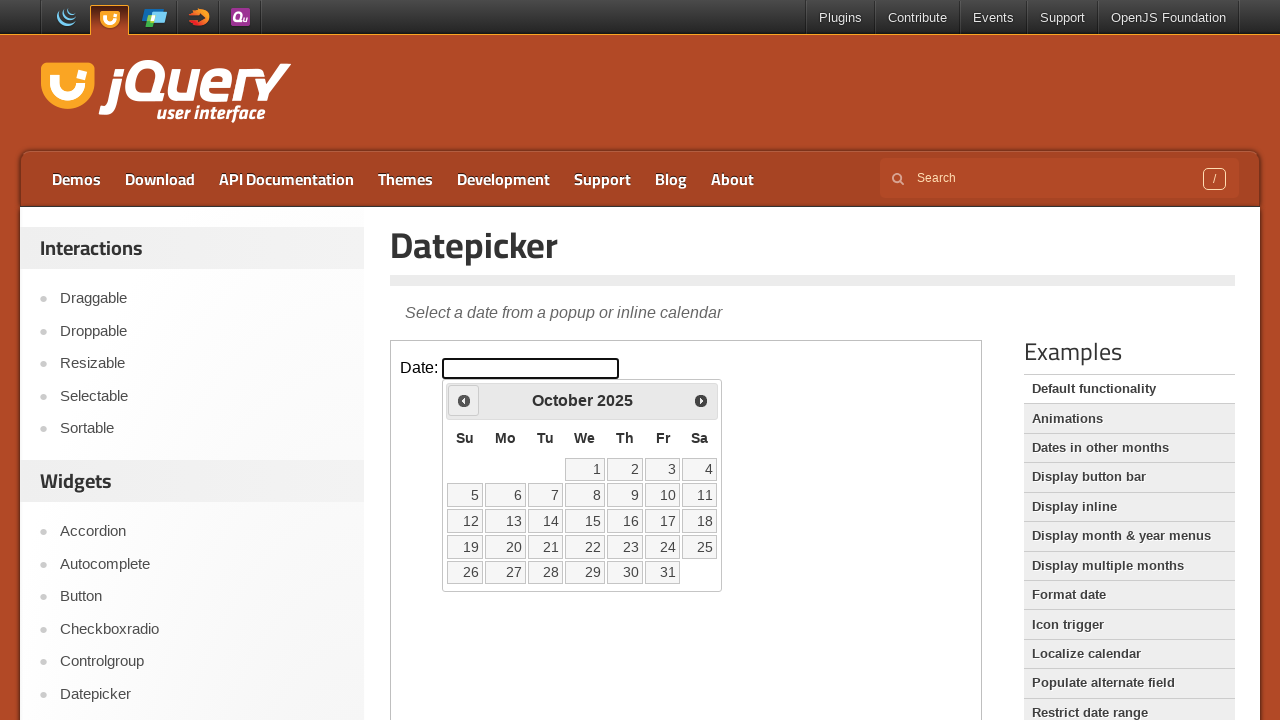

Clicked Prev button to navigate backward (iteration 5 of 23) at (464, 400) on iframe >> nth=0 >> internal:control=enter-frame >> xpath=//span[text()='Prev']
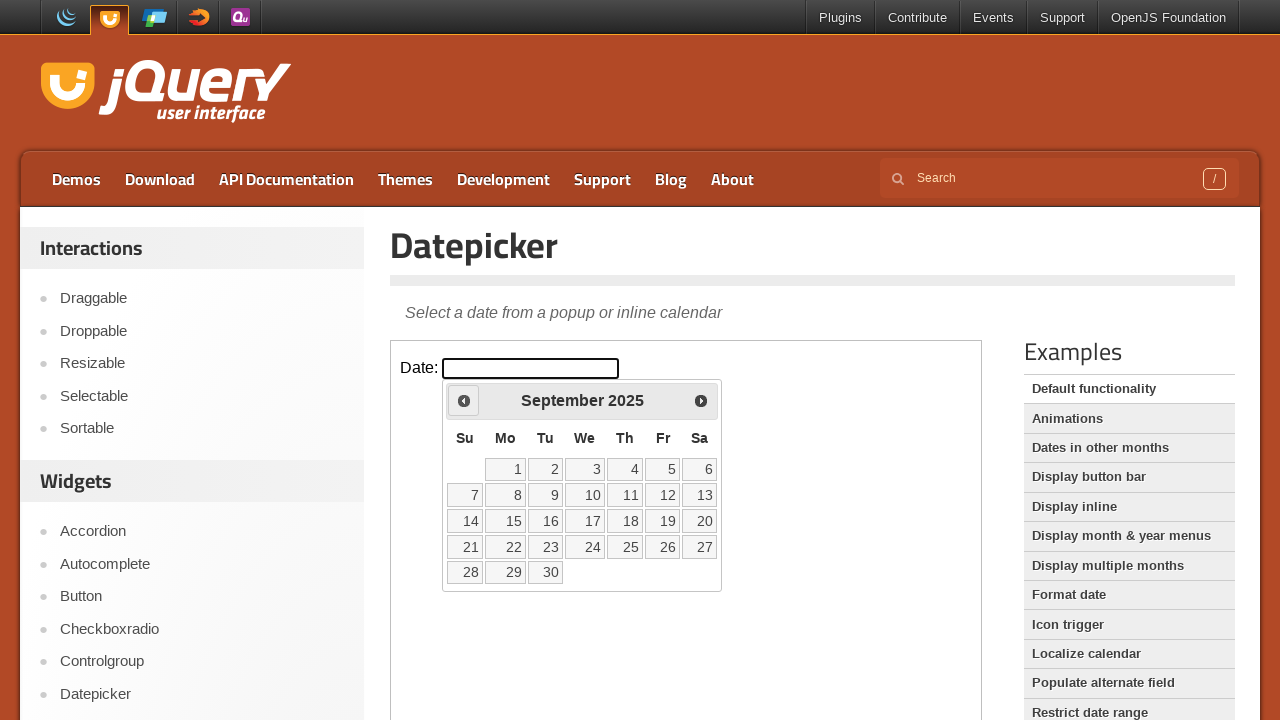

Clicked Prev button to navigate backward (iteration 6 of 23) at (464, 400) on iframe >> nth=0 >> internal:control=enter-frame >> xpath=//span[text()='Prev']
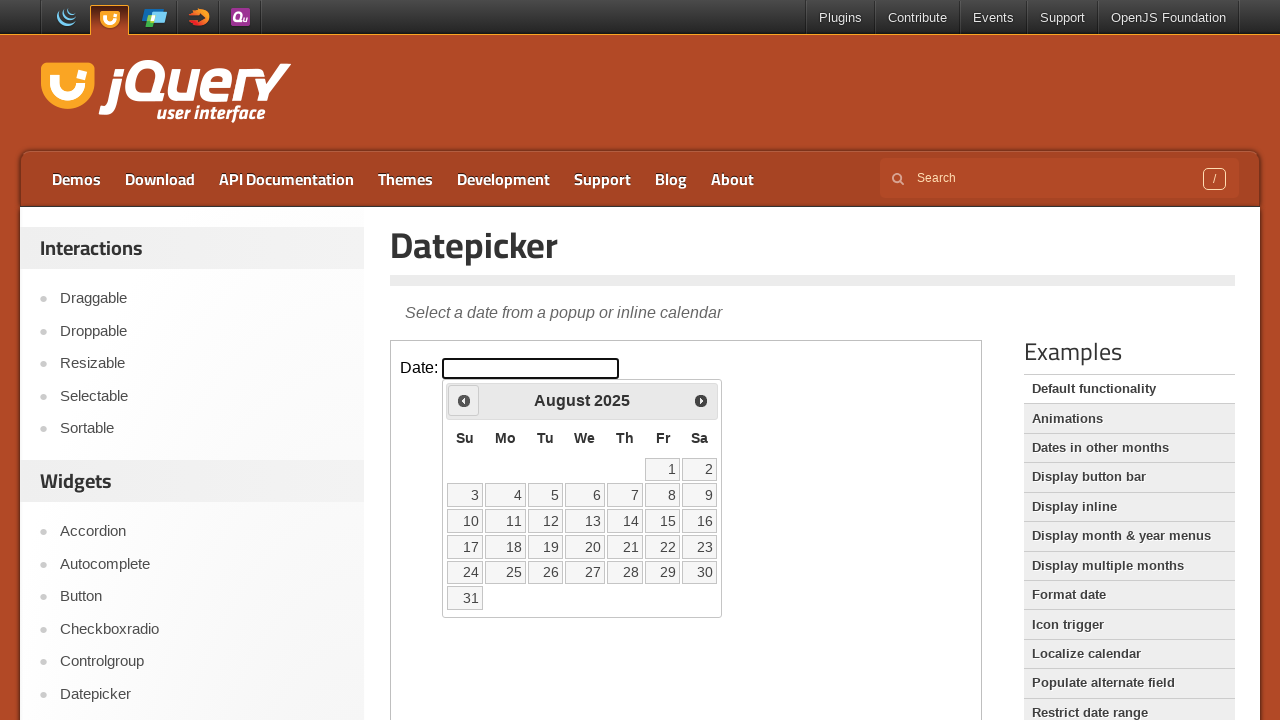

Clicked Prev button to navigate backward (iteration 7 of 23) at (464, 400) on iframe >> nth=0 >> internal:control=enter-frame >> xpath=//span[text()='Prev']
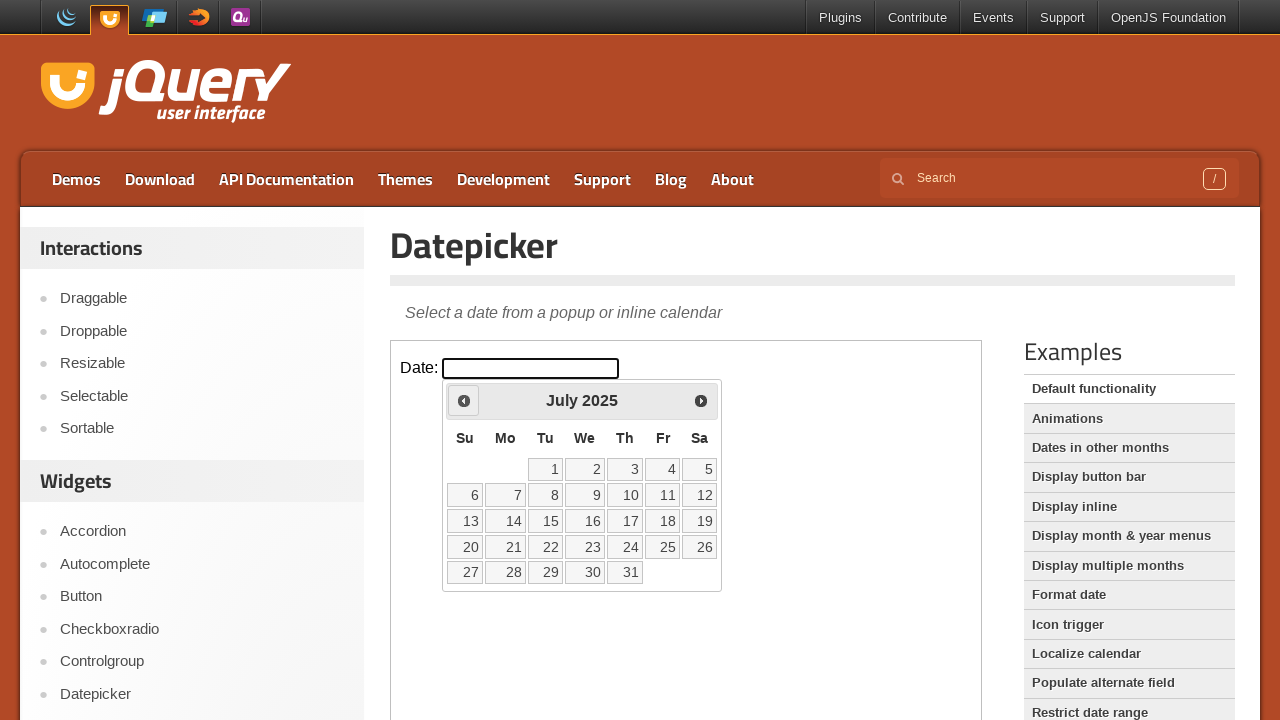

Clicked Prev button to navigate backward (iteration 8 of 23) at (464, 400) on iframe >> nth=0 >> internal:control=enter-frame >> xpath=//span[text()='Prev']
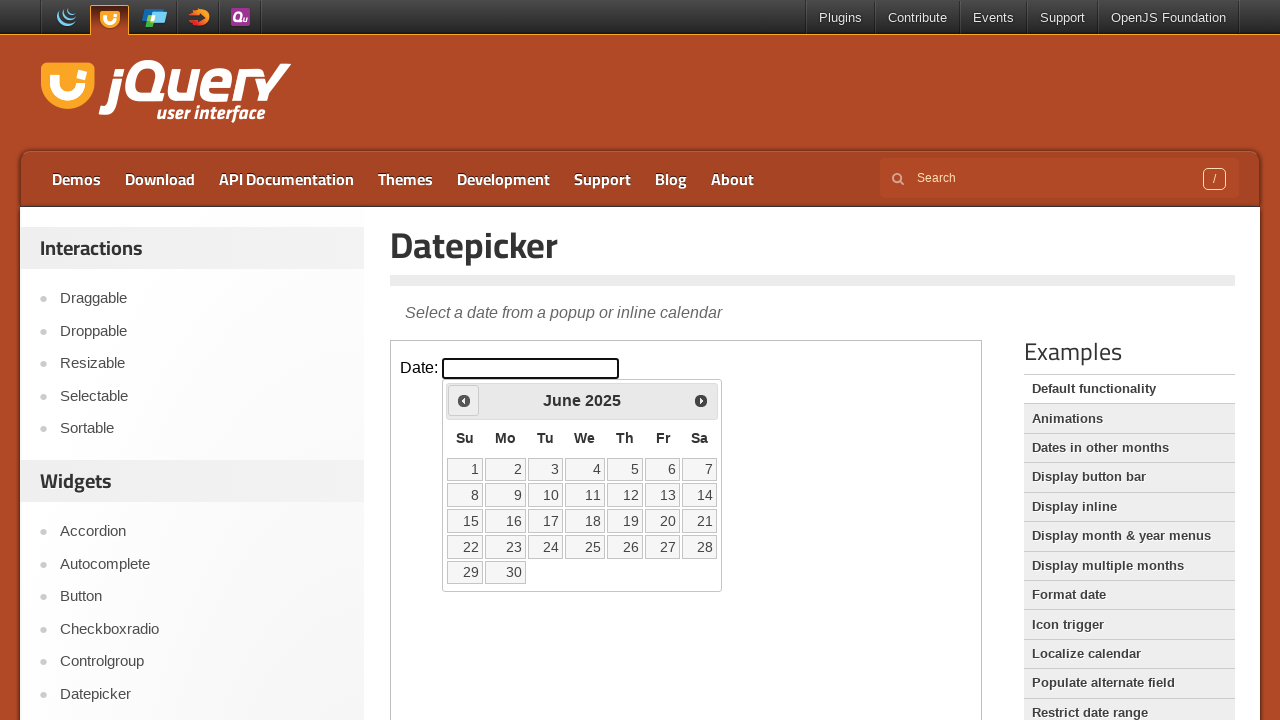

Clicked Prev button to navigate backward (iteration 9 of 23) at (464, 400) on iframe >> nth=0 >> internal:control=enter-frame >> xpath=//span[text()='Prev']
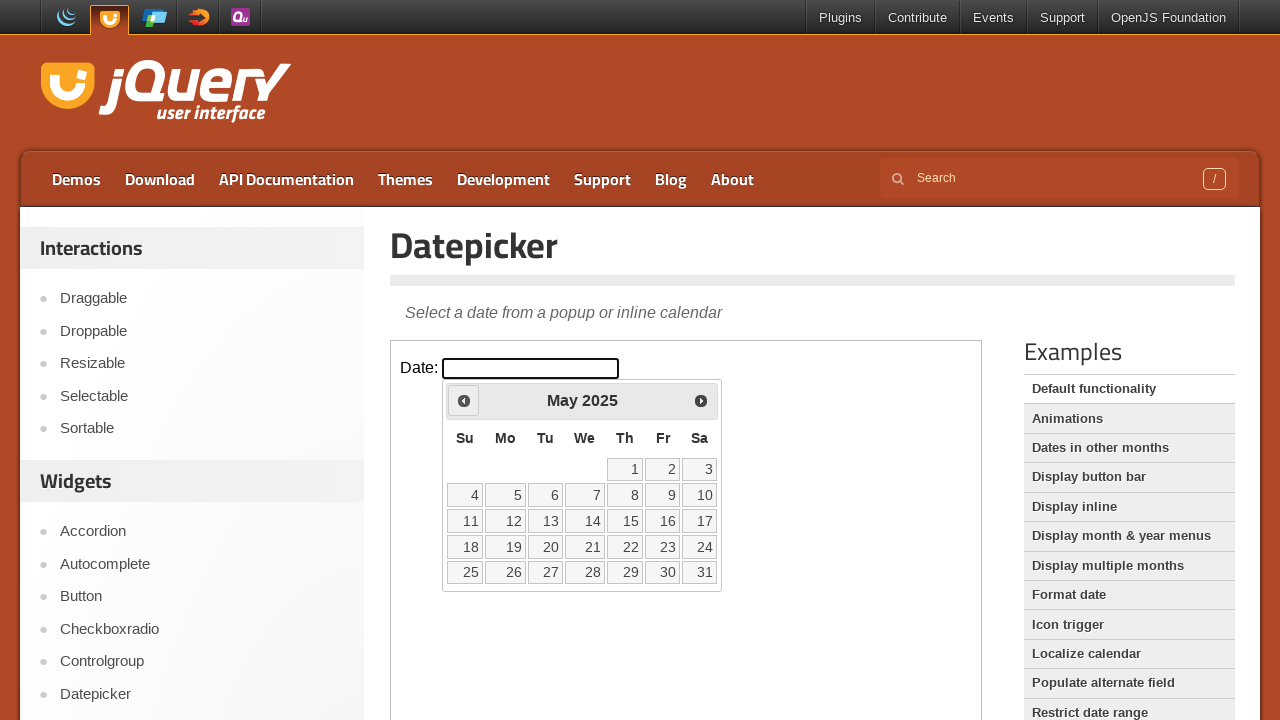

Clicked Prev button to navigate backward (iteration 10 of 23) at (464, 400) on iframe >> nth=0 >> internal:control=enter-frame >> xpath=//span[text()='Prev']
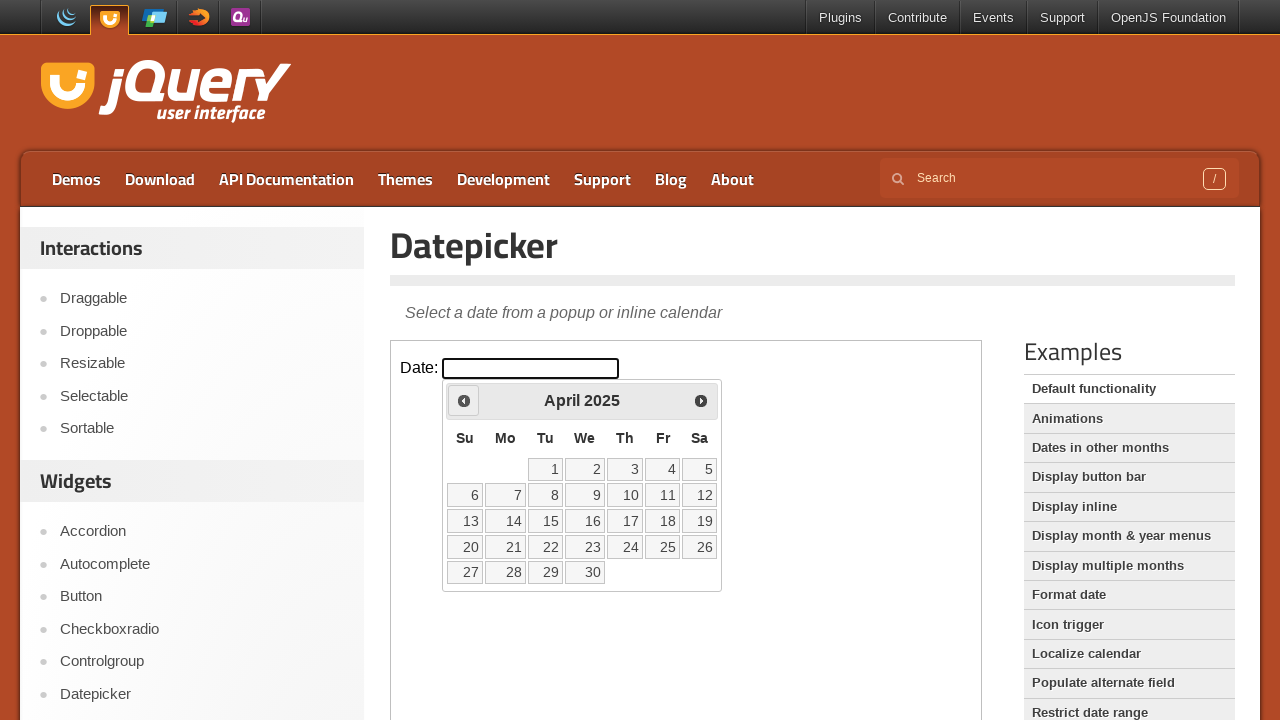

Clicked Prev button to navigate backward (iteration 11 of 23) at (464, 400) on iframe >> nth=0 >> internal:control=enter-frame >> xpath=//span[text()='Prev']
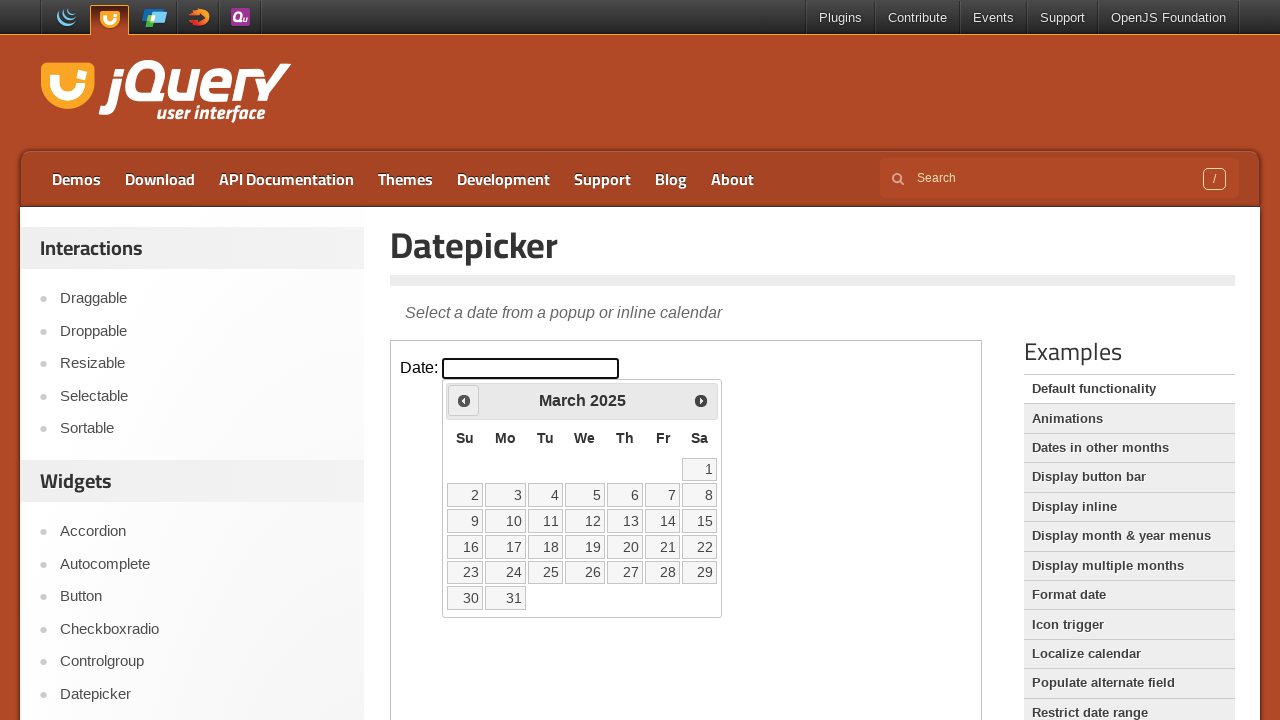

Clicked Prev button to navigate backward (iteration 12 of 23) at (464, 400) on iframe >> nth=0 >> internal:control=enter-frame >> xpath=//span[text()='Prev']
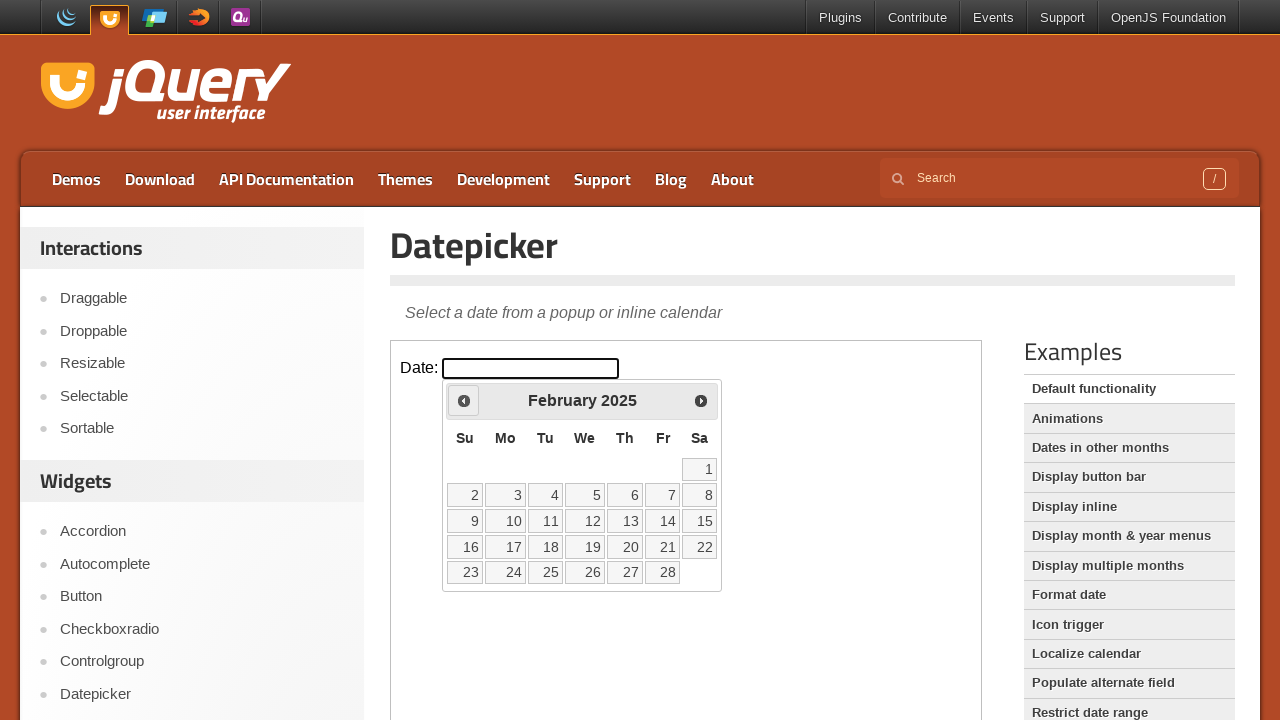

Clicked Prev button to navigate backward (iteration 13 of 23) at (464, 400) on iframe >> nth=0 >> internal:control=enter-frame >> xpath=//span[text()='Prev']
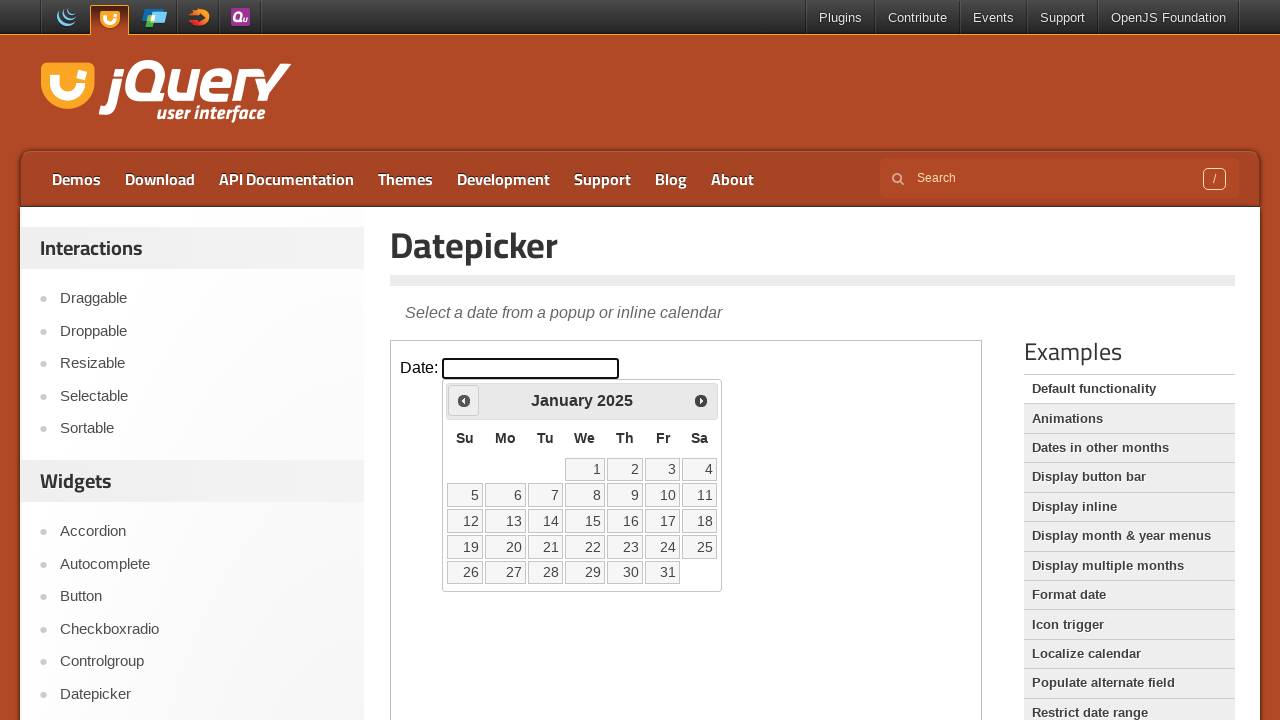

Clicked Prev button to navigate backward (iteration 14 of 23) at (464, 400) on iframe >> nth=0 >> internal:control=enter-frame >> xpath=//span[text()='Prev']
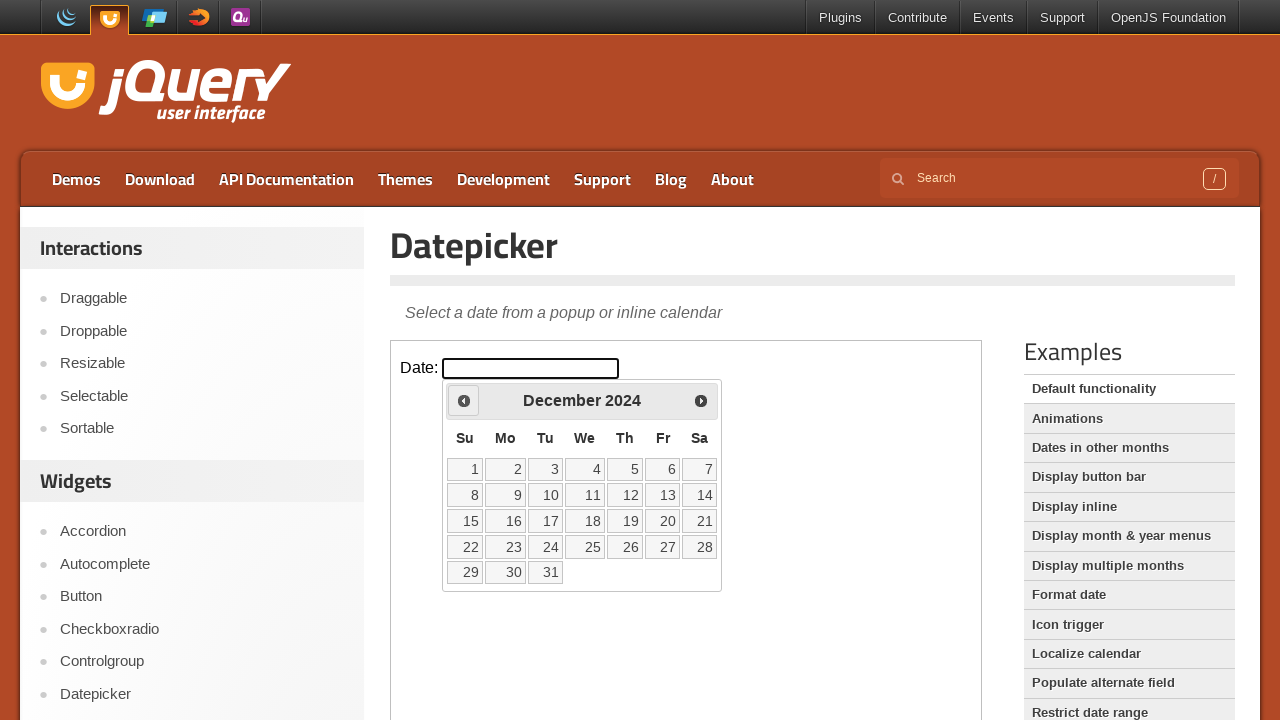

Clicked Prev button to navigate backward (iteration 15 of 23) at (464, 400) on iframe >> nth=0 >> internal:control=enter-frame >> xpath=//span[text()='Prev']
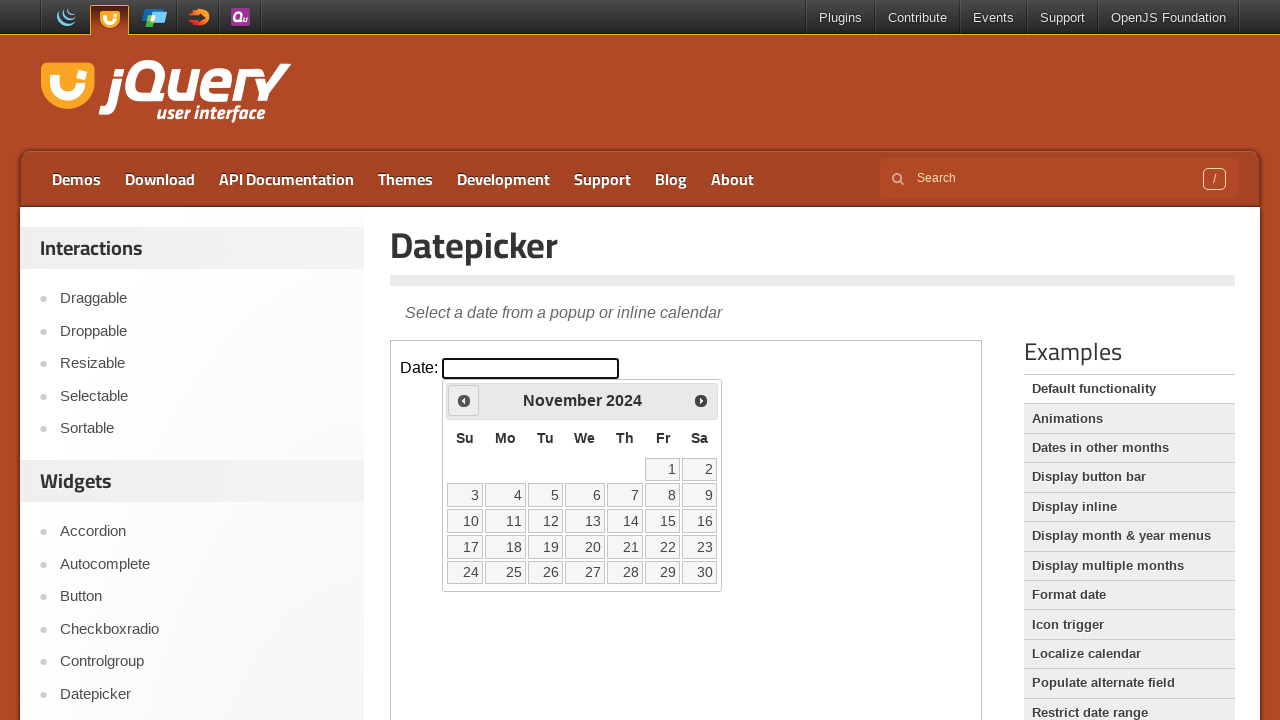

Clicked Prev button to navigate backward (iteration 16 of 23) at (464, 400) on iframe >> nth=0 >> internal:control=enter-frame >> xpath=//span[text()='Prev']
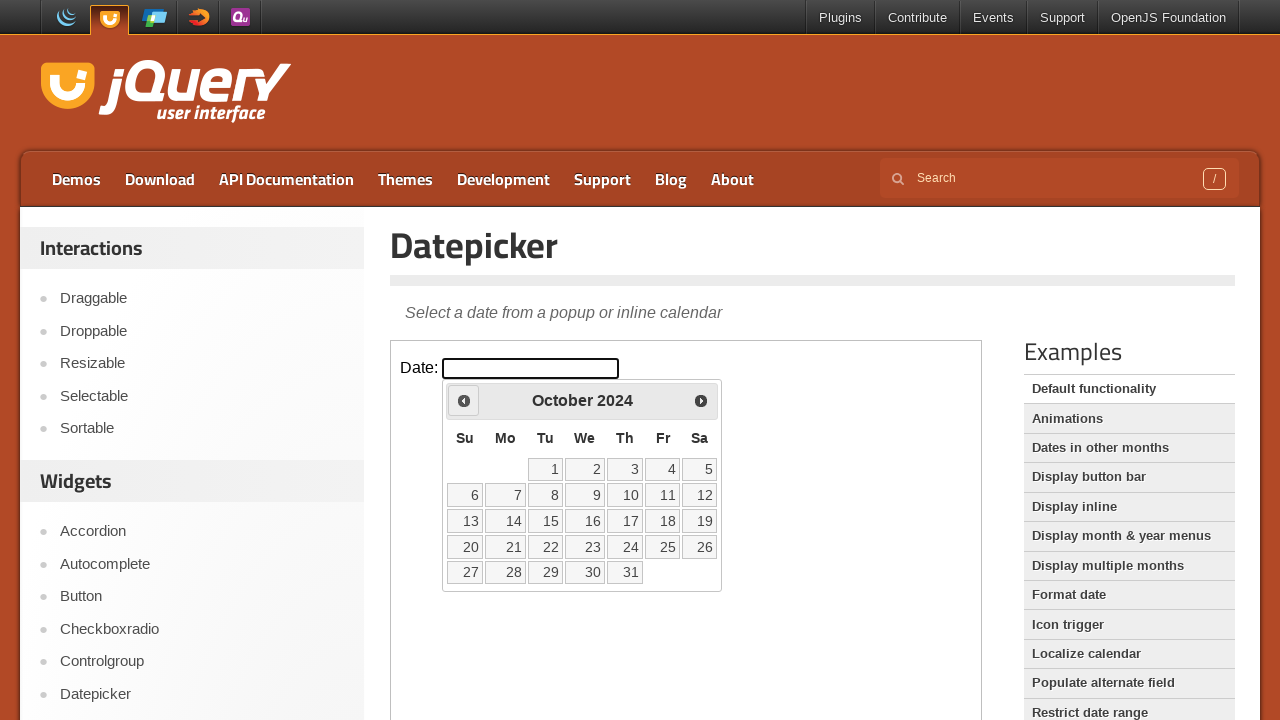

Clicked Prev button to navigate backward (iteration 17 of 23) at (464, 400) on iframe >> nth=0 >> internal:control=enter-frame >> xpath=//span[text()='Prev']
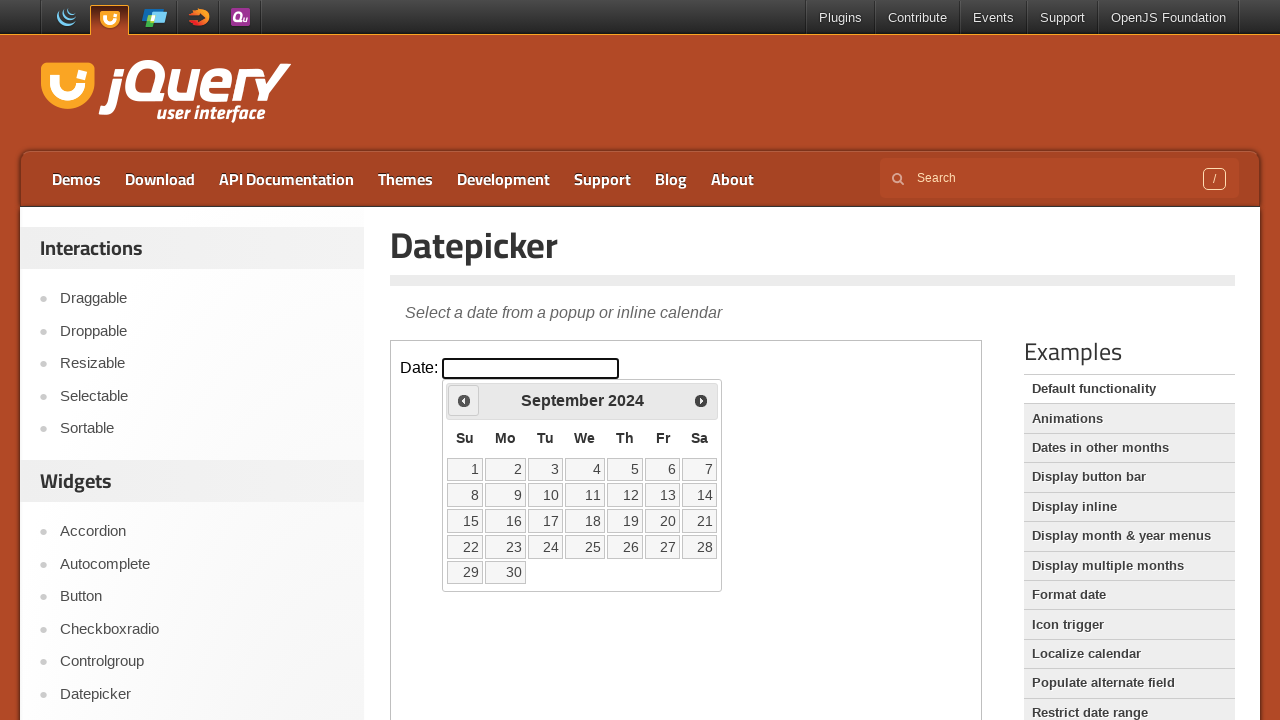

Clicked Prev button to navigate backward (iteration 18 of 23) at (464, 400) on iframe >> nth=0 >> internal:control=enter-frame >> xpath=//span[text()='Prev']
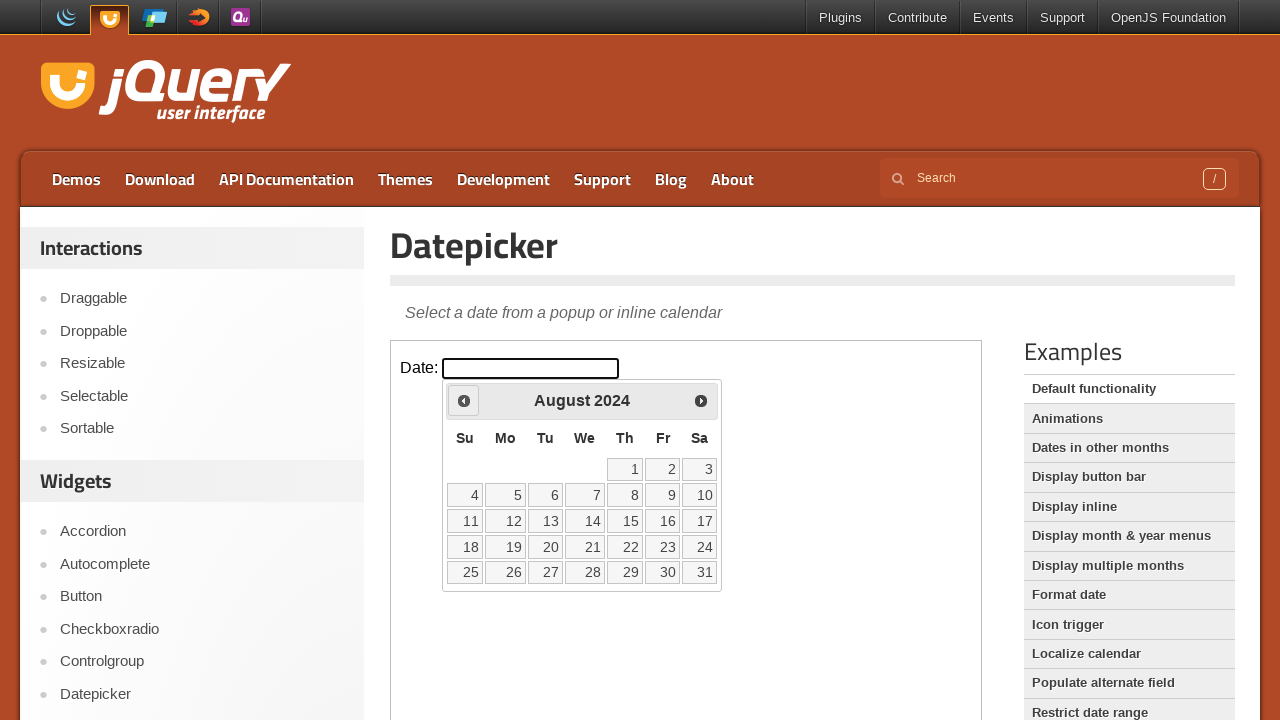

Clicked Prev button to navigate backward (iteration 19 of 23) at (464, 400) on iframe >> nth=0 >> internal:control=enter-frame >> xpath=//span[text()='Prev']
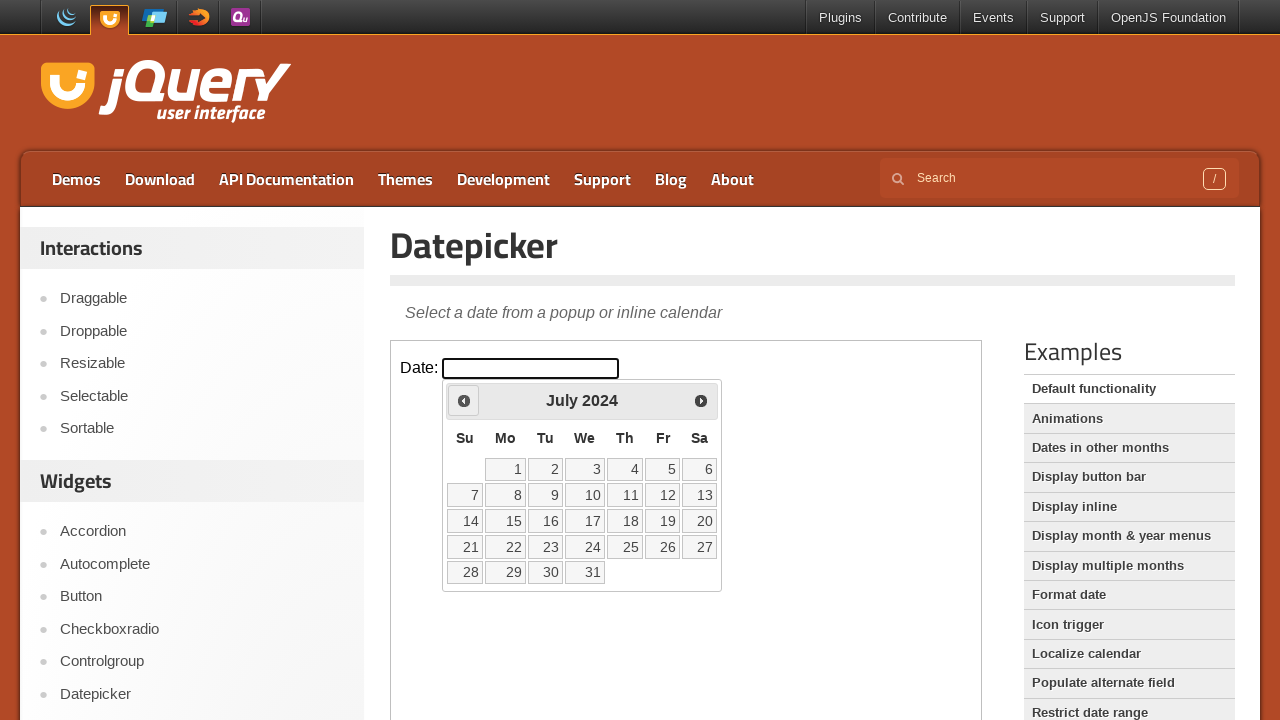

Clicked Prev button to navigate backward (iteration 20 of 23) at (464, 400) on iframe >> nth=0 >> internal:control=enter-frame >> xpath=//span[text()='Prev']
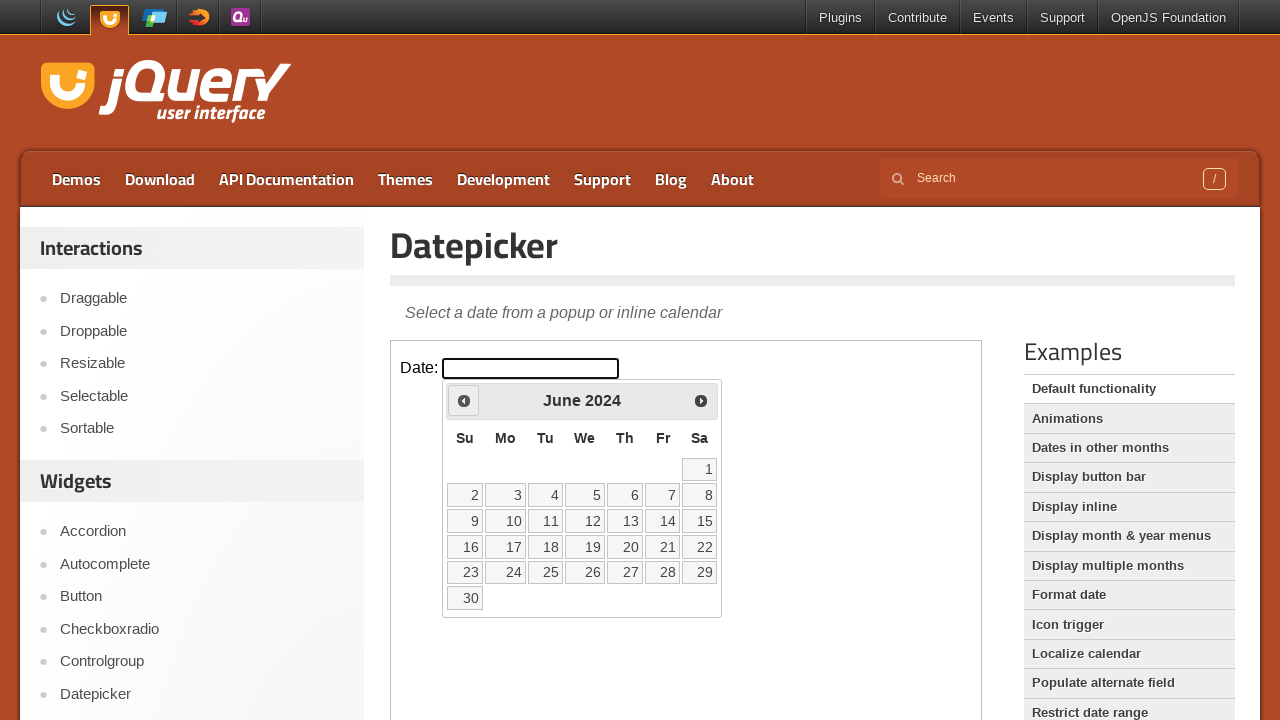

Clicked Prev button to navigate backward (iteration 21 of 23) at (464, 400) on iframe >> nth=0 >> internal:control=enter-frame >> xpath=//span[text()='Prev']
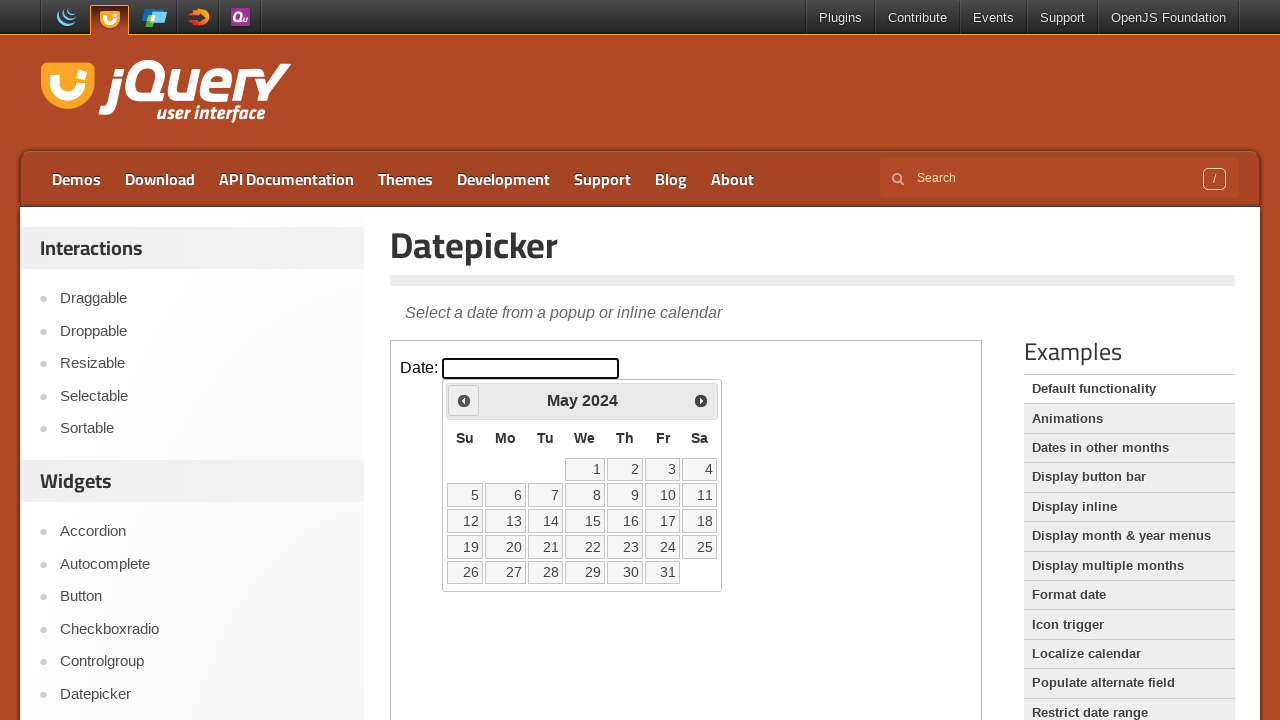

Clicked Prev button to navigate backward (iteration 22 of 23) at (464, 400) on iframe >> nth=0 >> internal:control=enter-frame >> xpath=//span[text()='Prev']
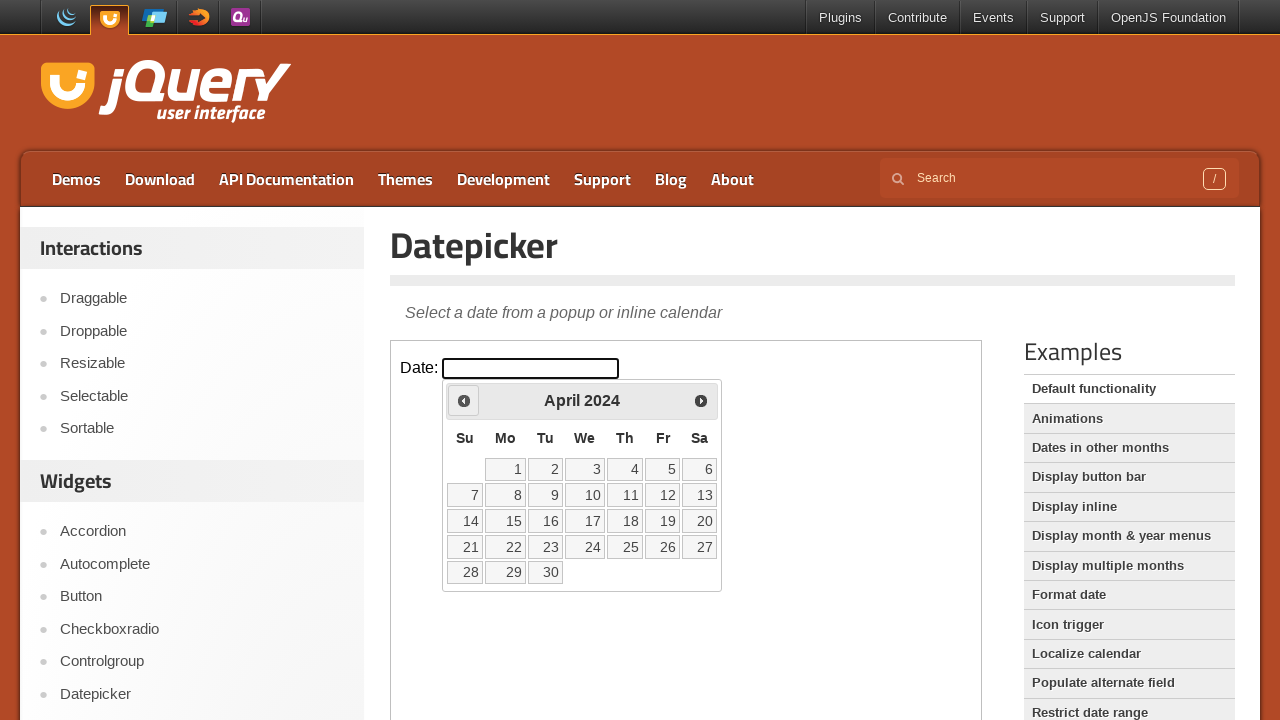

Clicked Prev button to navigate backward (iteration 23 of 23) at (464, 400) on iframe >> nth=0 >> internal:control=enter-frame >> xpath=//span[text()='Prev']
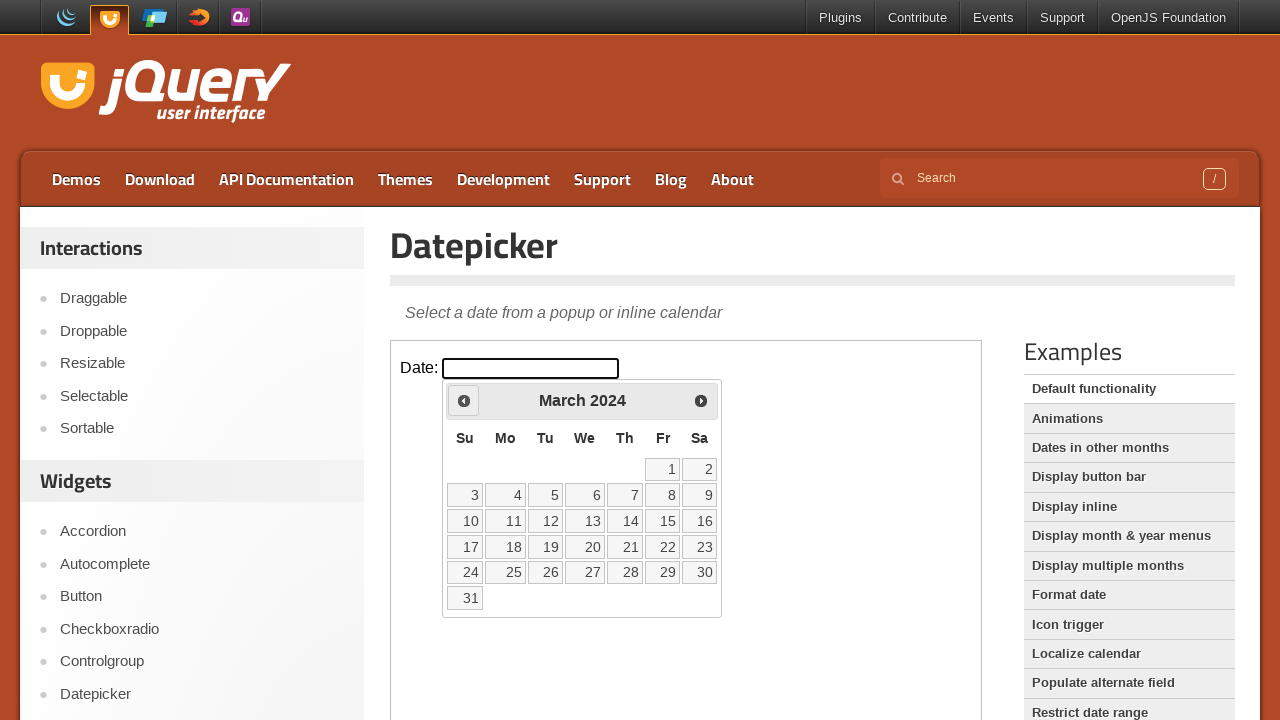

Selected day 15 from datepicker calendar at (663, 521) on iframe >> nth=0 >> internal:control=enter-frame >> //a[text()='15']
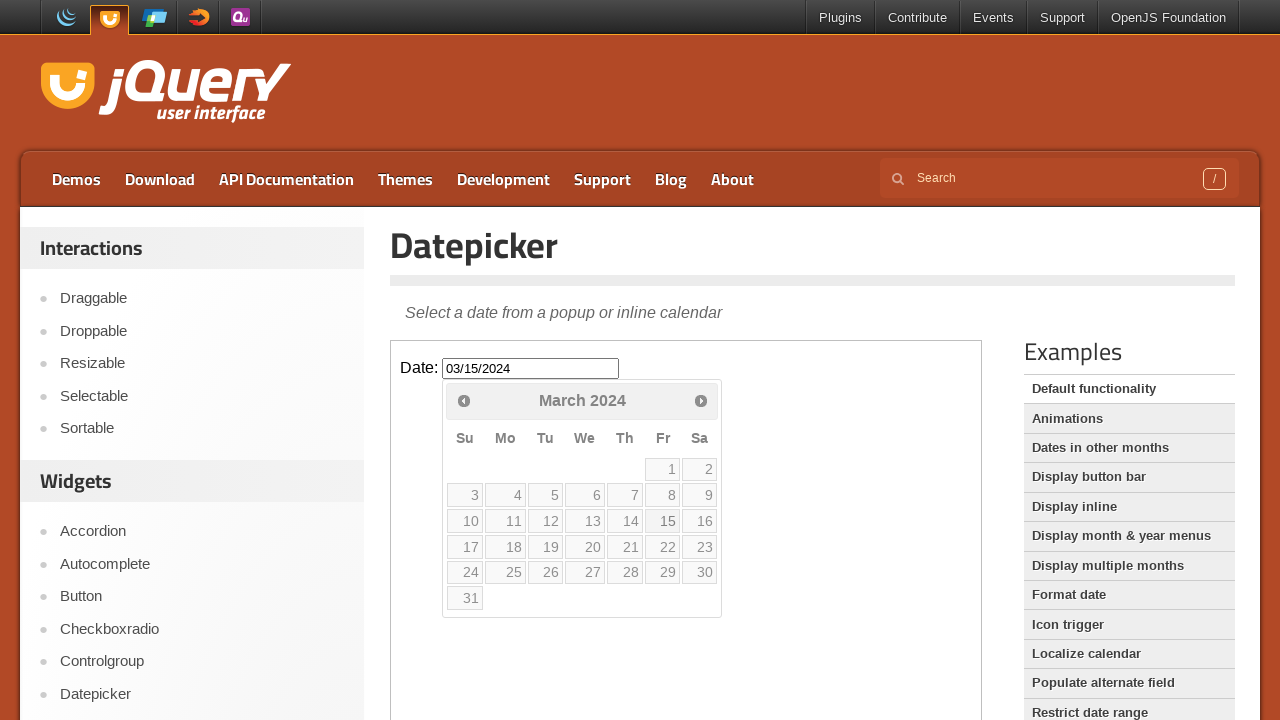

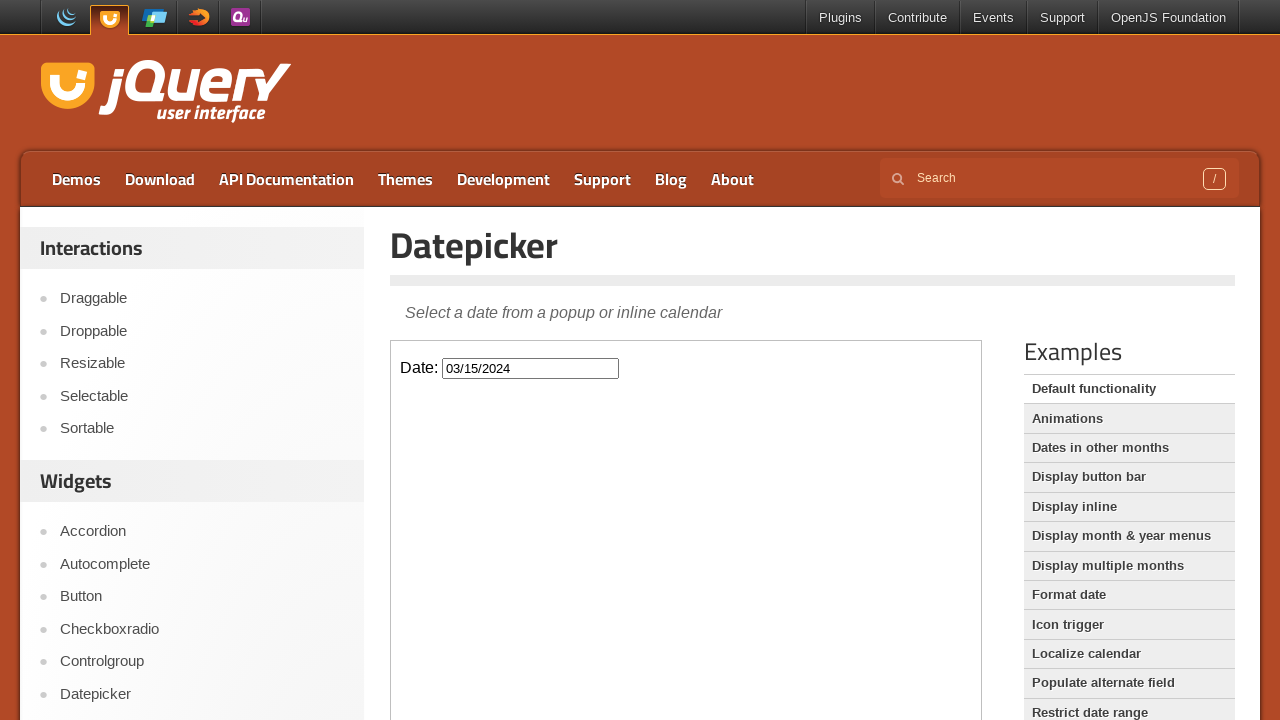